Tests dropdown selection functionality by selecting "Option 1" from a dropdown menu and verifying it is selected

Starting URL: https://the-internet.herokuapp.com/dropdown

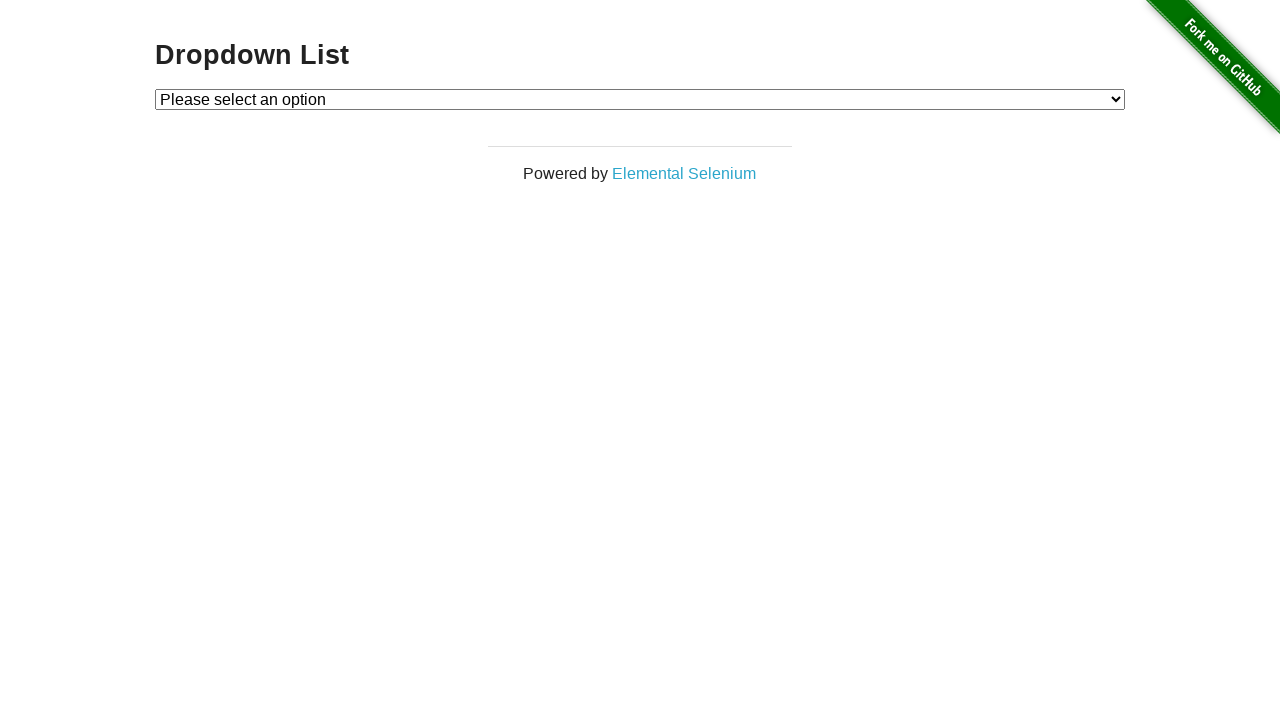

Selected 'Option 1' from the dropdown menu on #dropdown
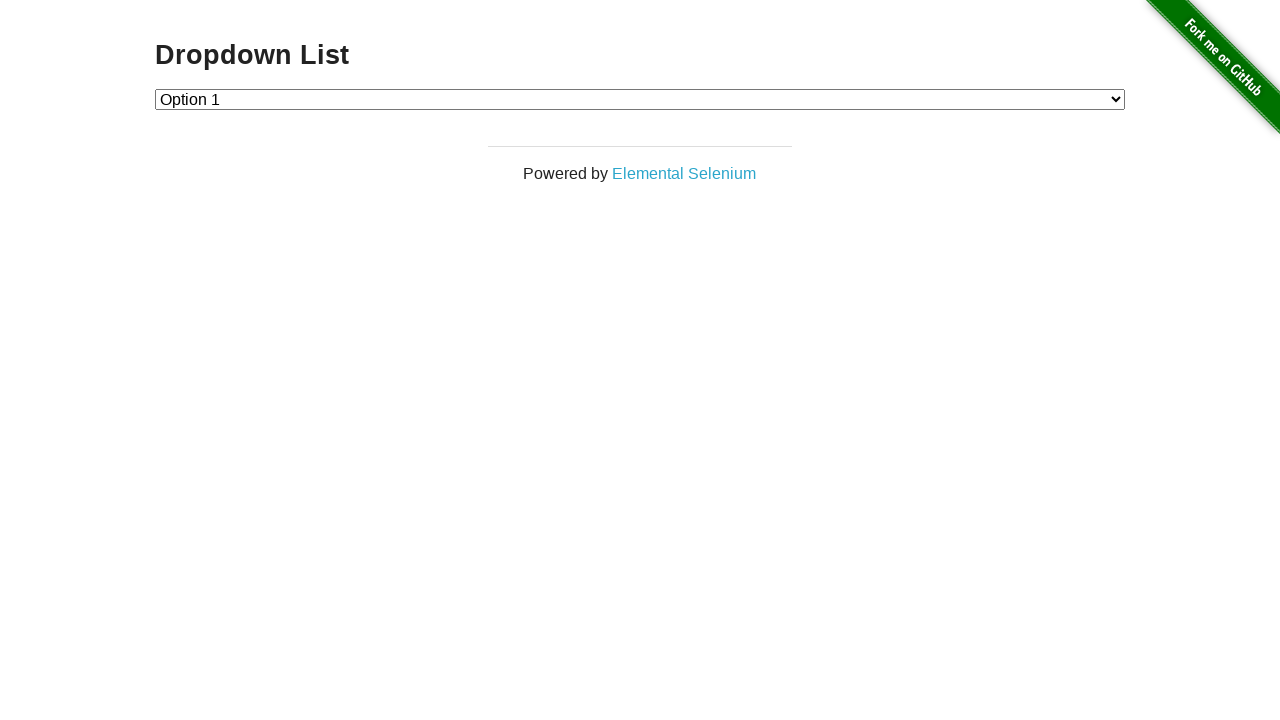

Retrieved the selected dropdown value
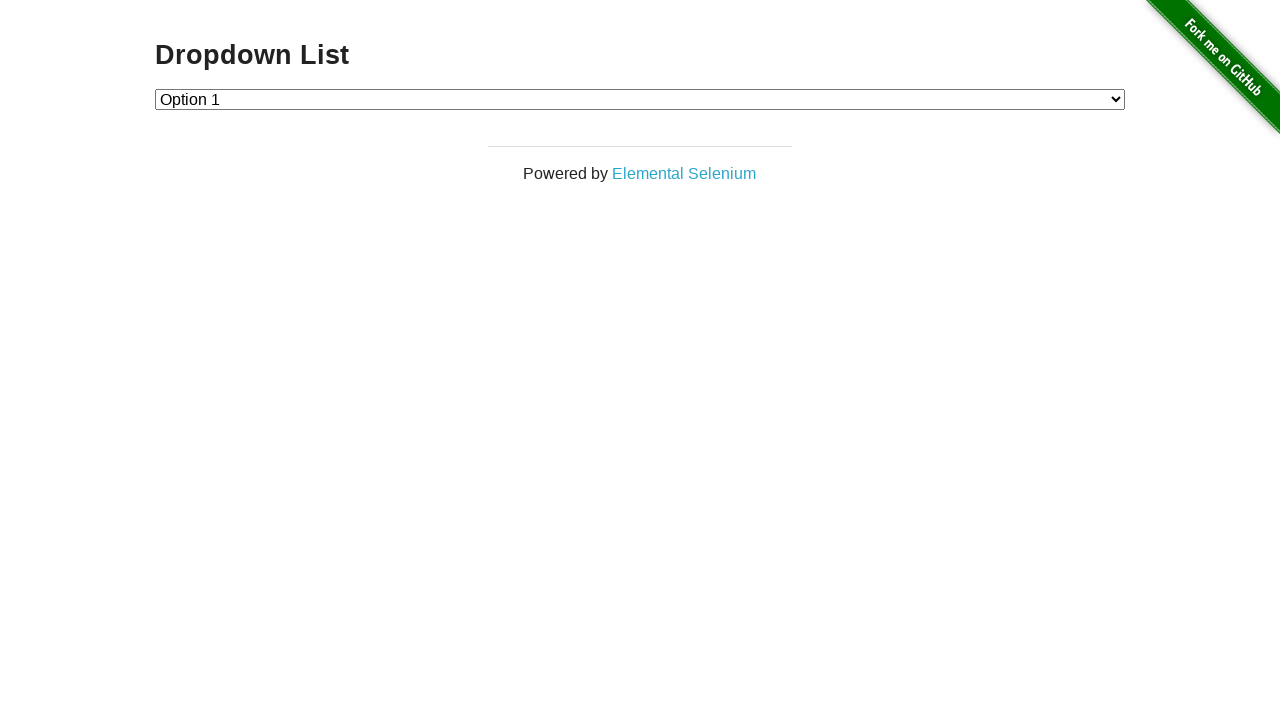

Verified that Option 1 (value '1') is selected
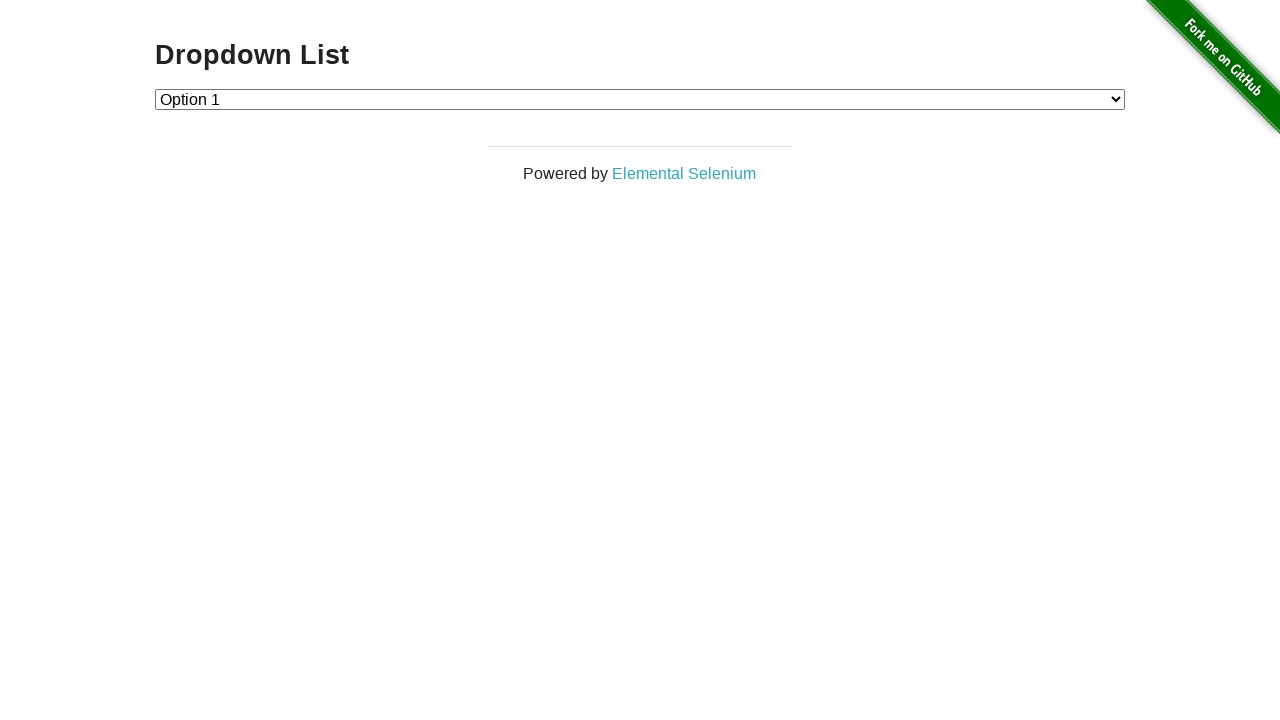

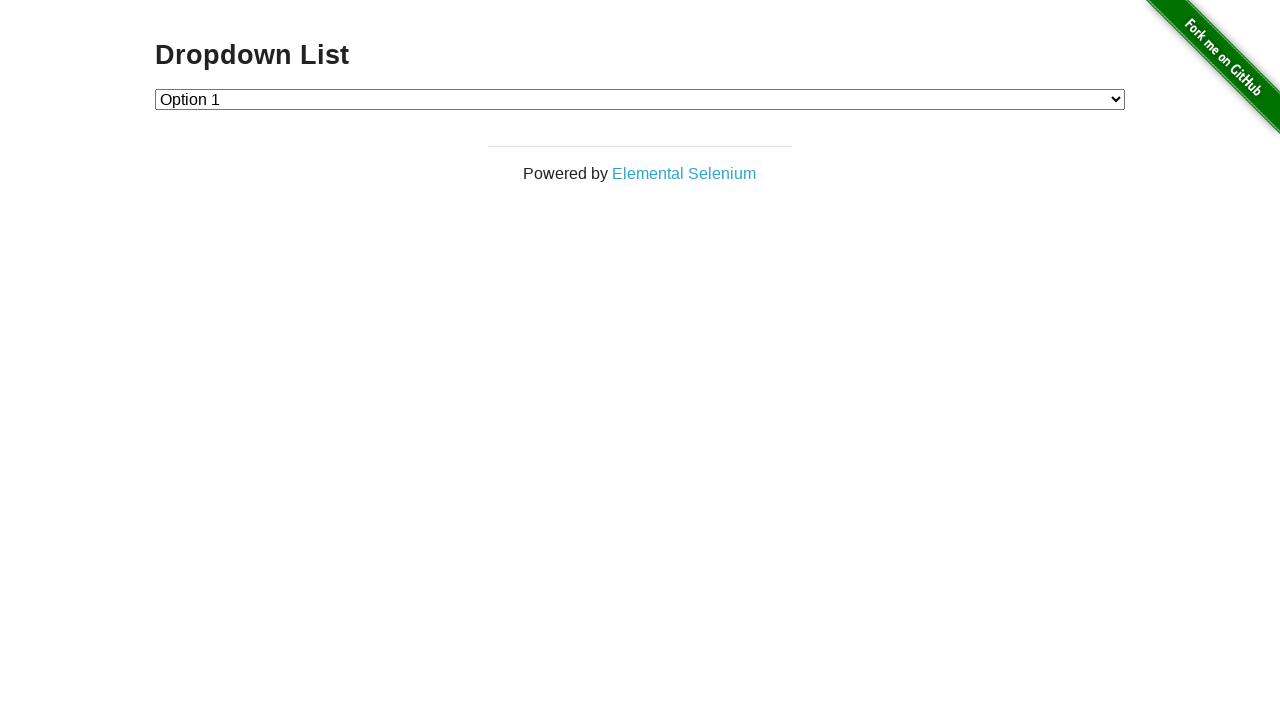